Tests that clicking the "jobs" link navigates to the jobs page on Hacker News.

Starting URL: https://news.ycombinator.com/

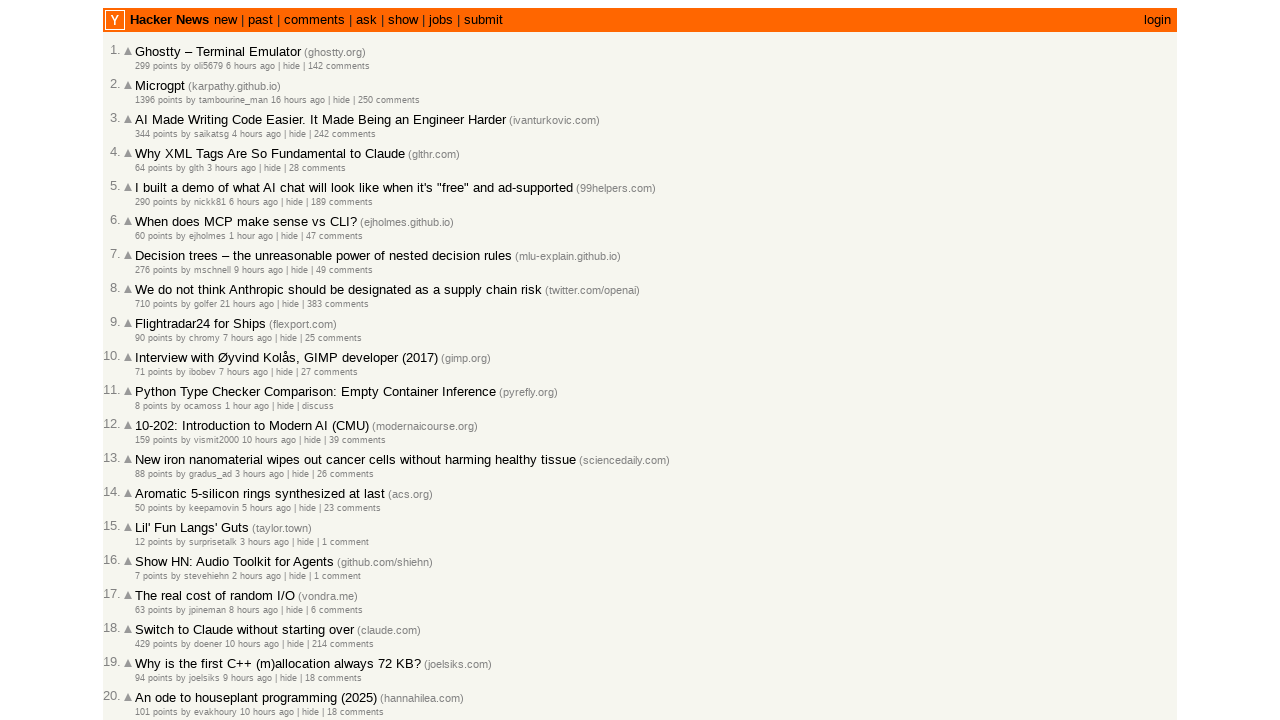

Clicked on the 'jobs' link at (441, 20) on a:text('jobs')
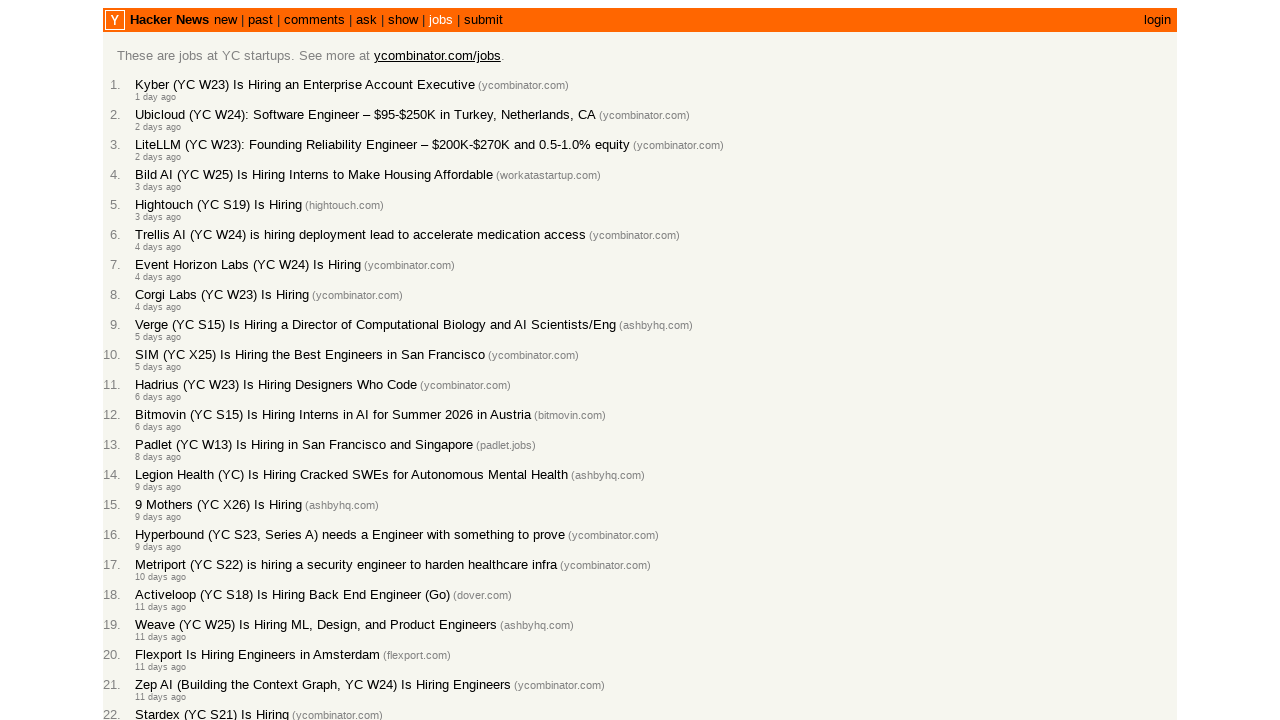

Navigated to the jobs page
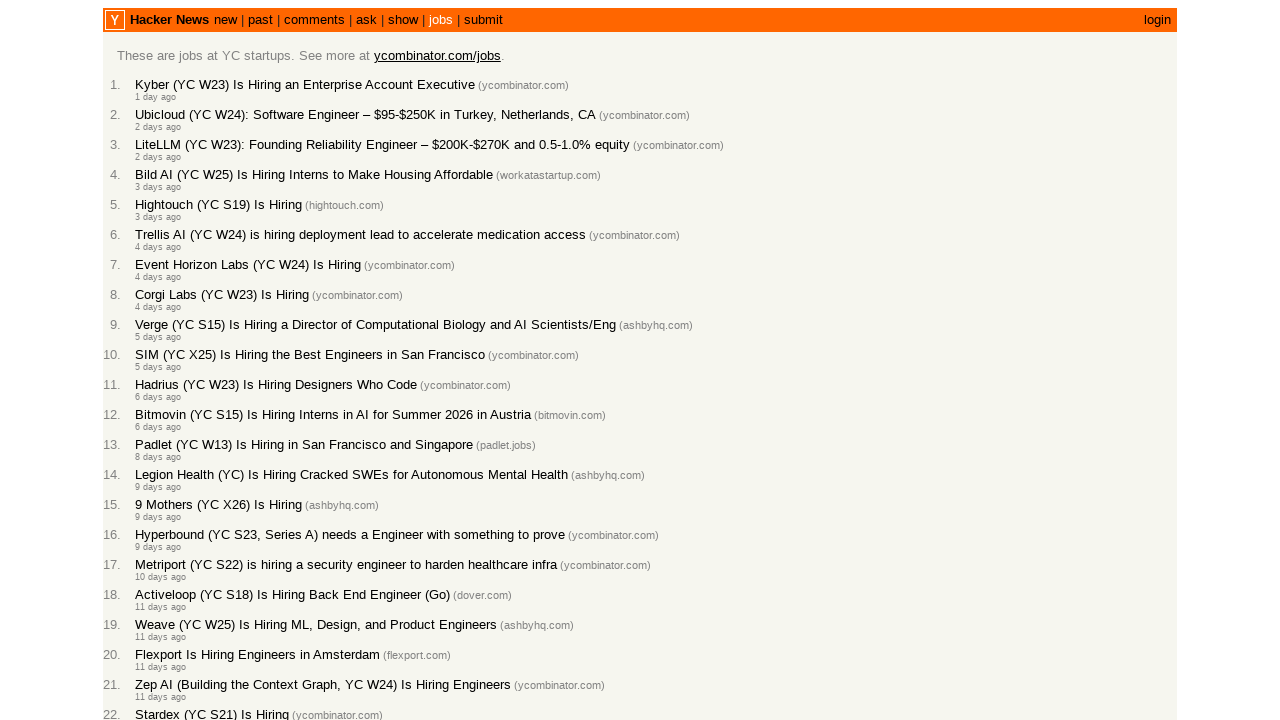

Verified that page title contains 'jobs'
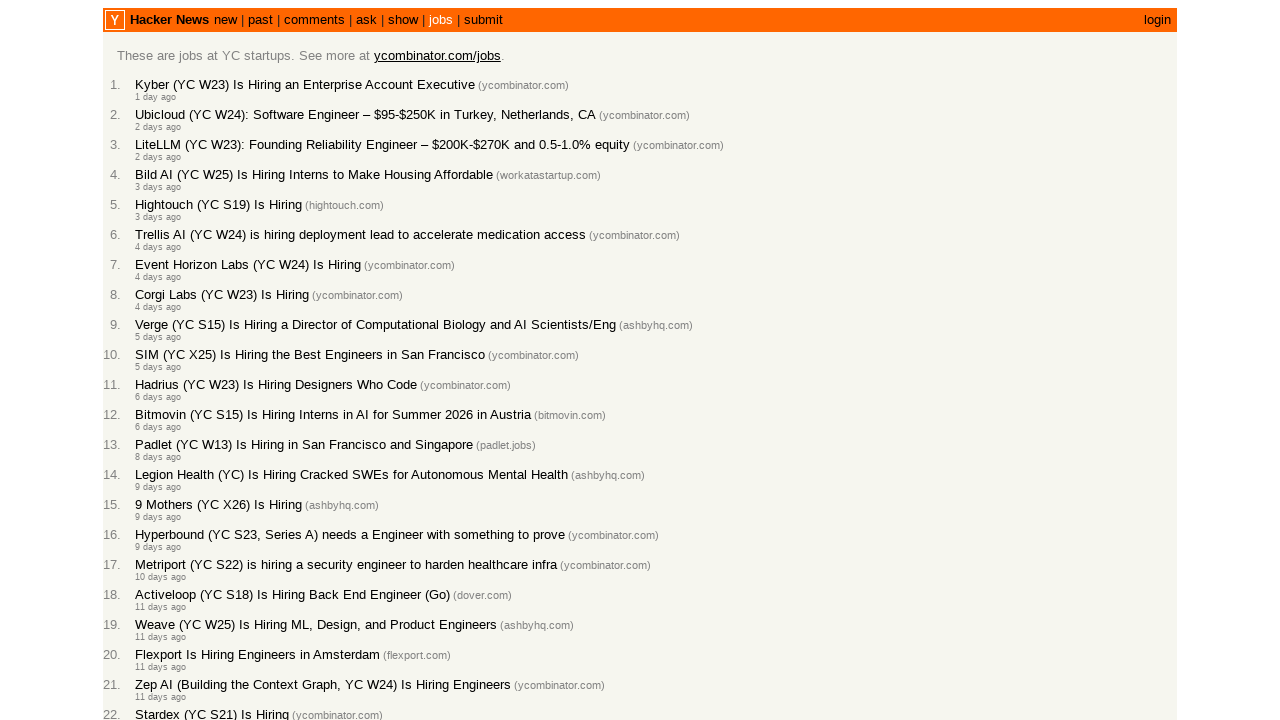

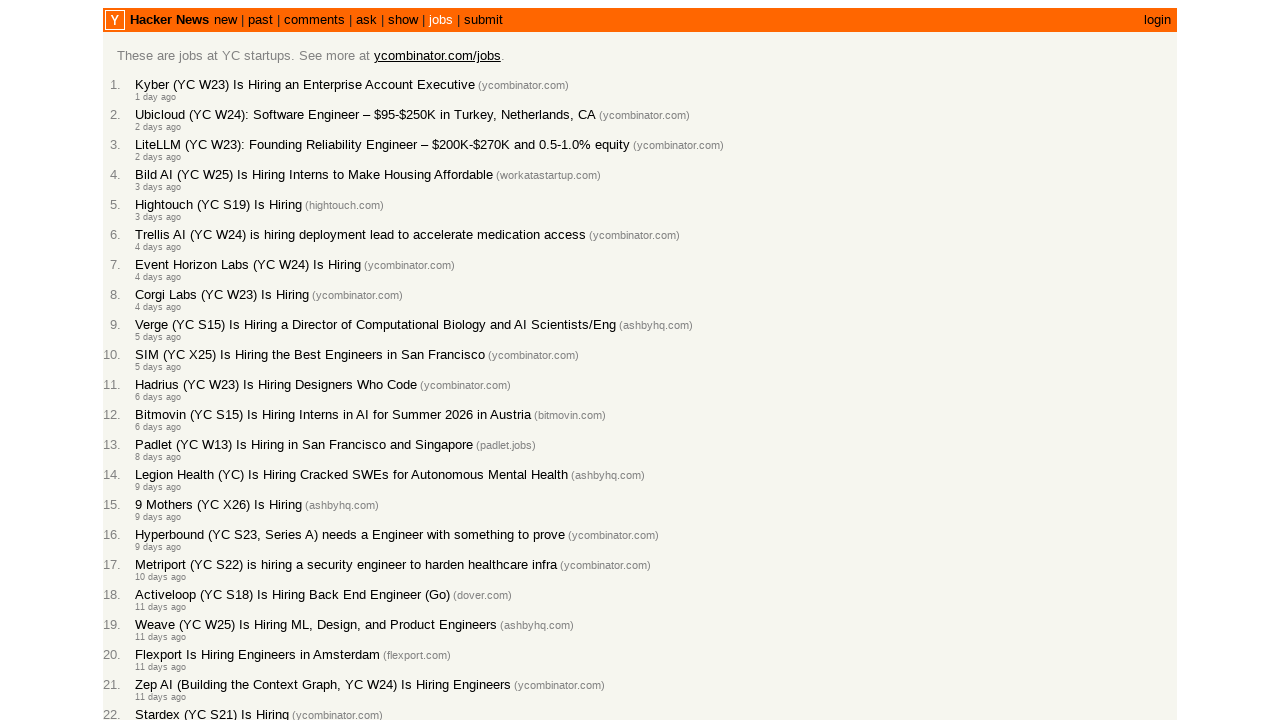